Tests the ability to find and interact with a text area element on a demo website by entering sample text into it.

Starting URL: http://omayo.blogspot.com/

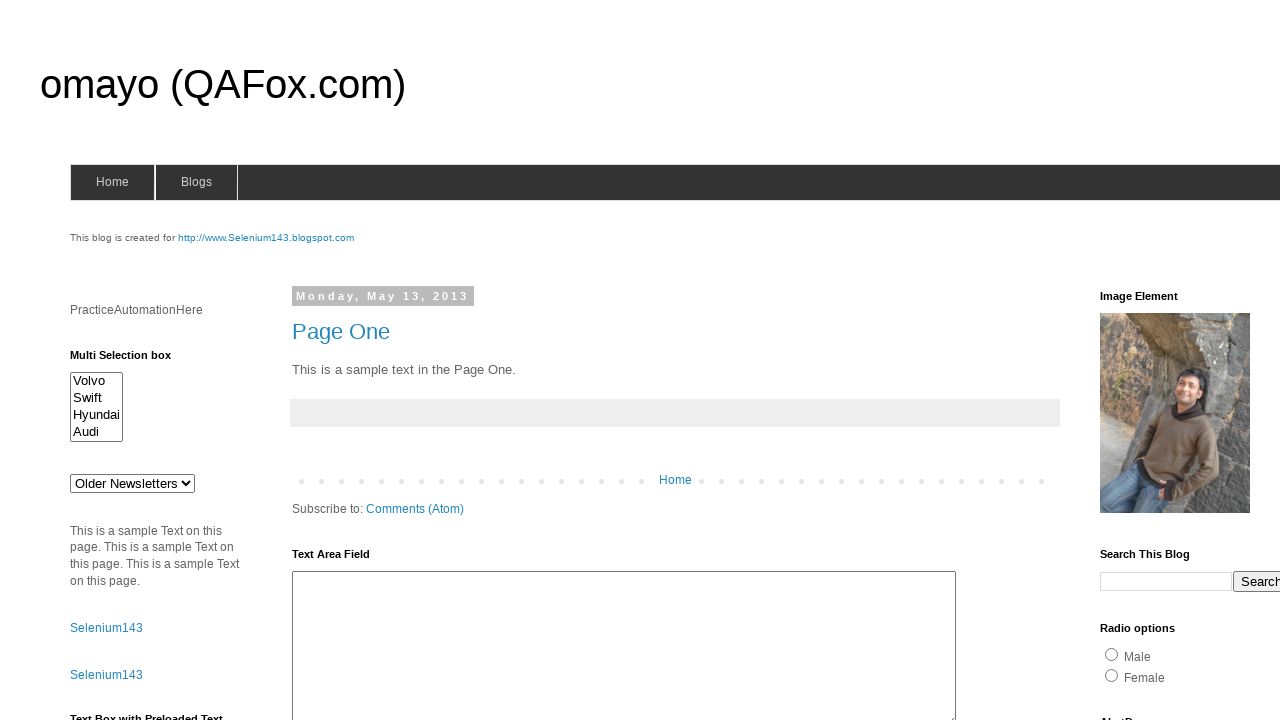

Filled text area with 'This is demo Text' on #ta1
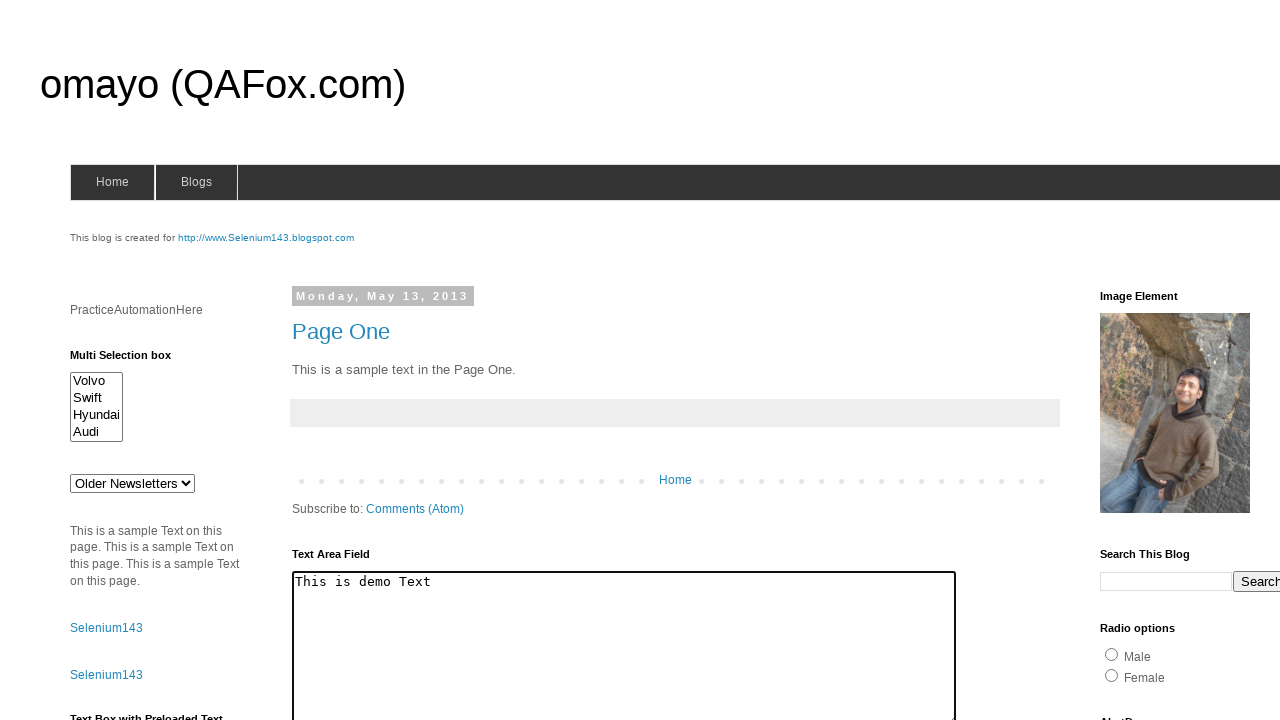

Waited 2 seconds to observe the result
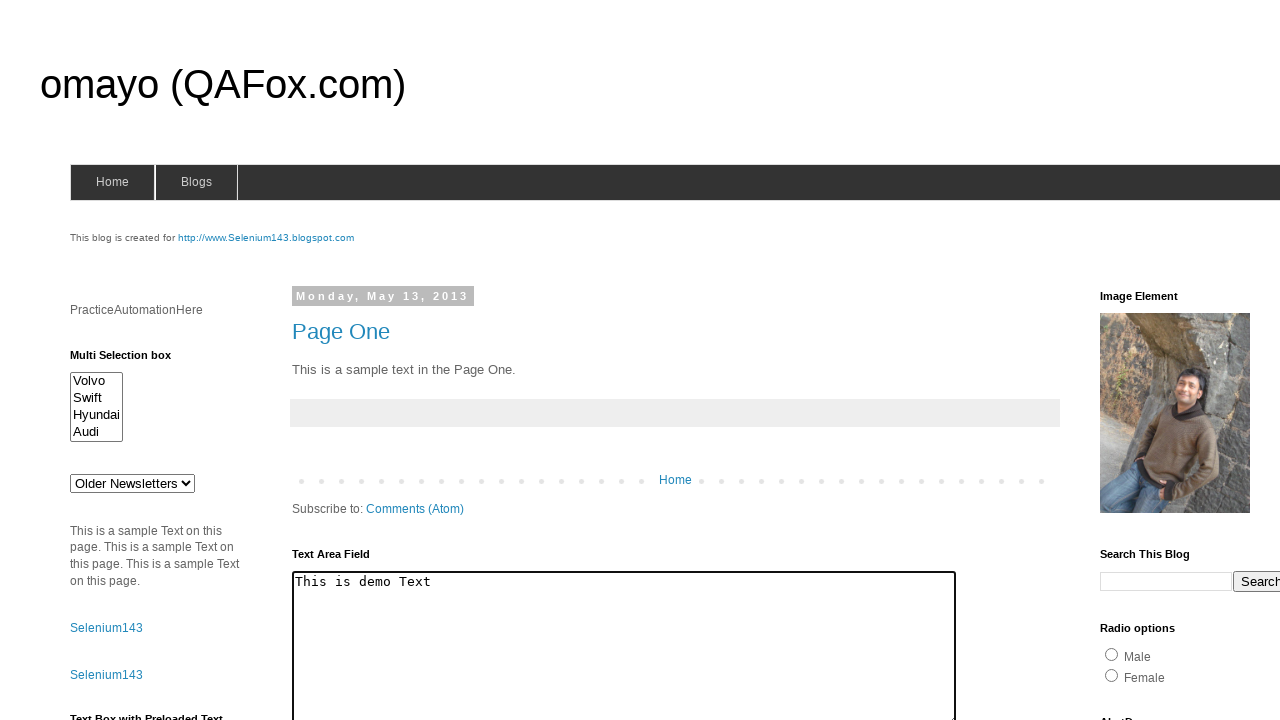

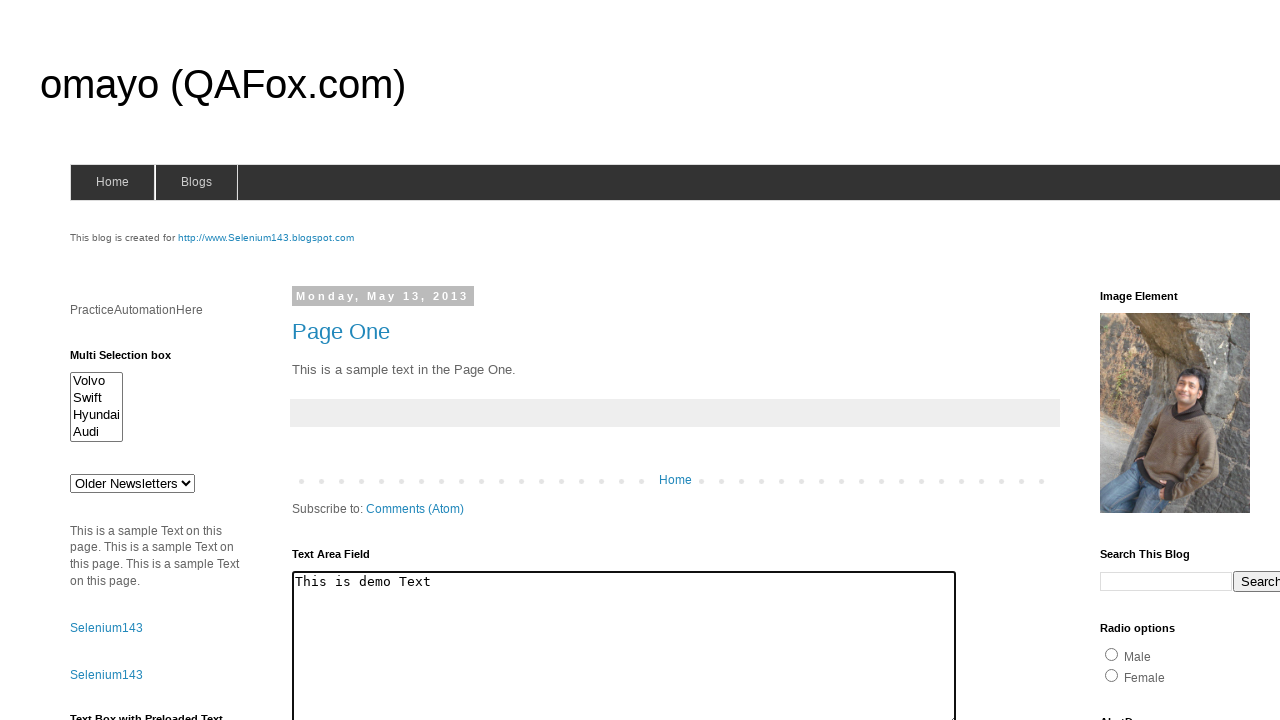